Navigates to a Mars news page and waits for the news content to load, verifying that news articles are displayed.

Starting URL: https://data-class-mars.s3.amazonaws.com/Mars/index.html

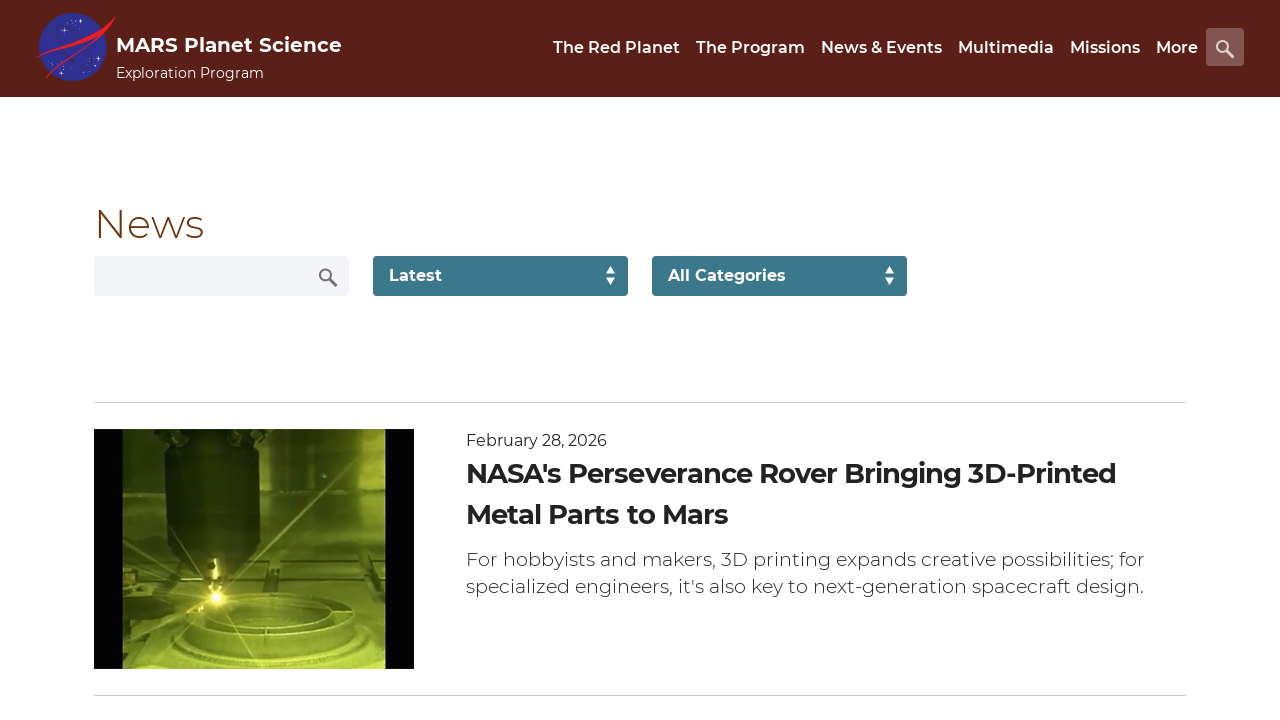

Navigated to Mars news page
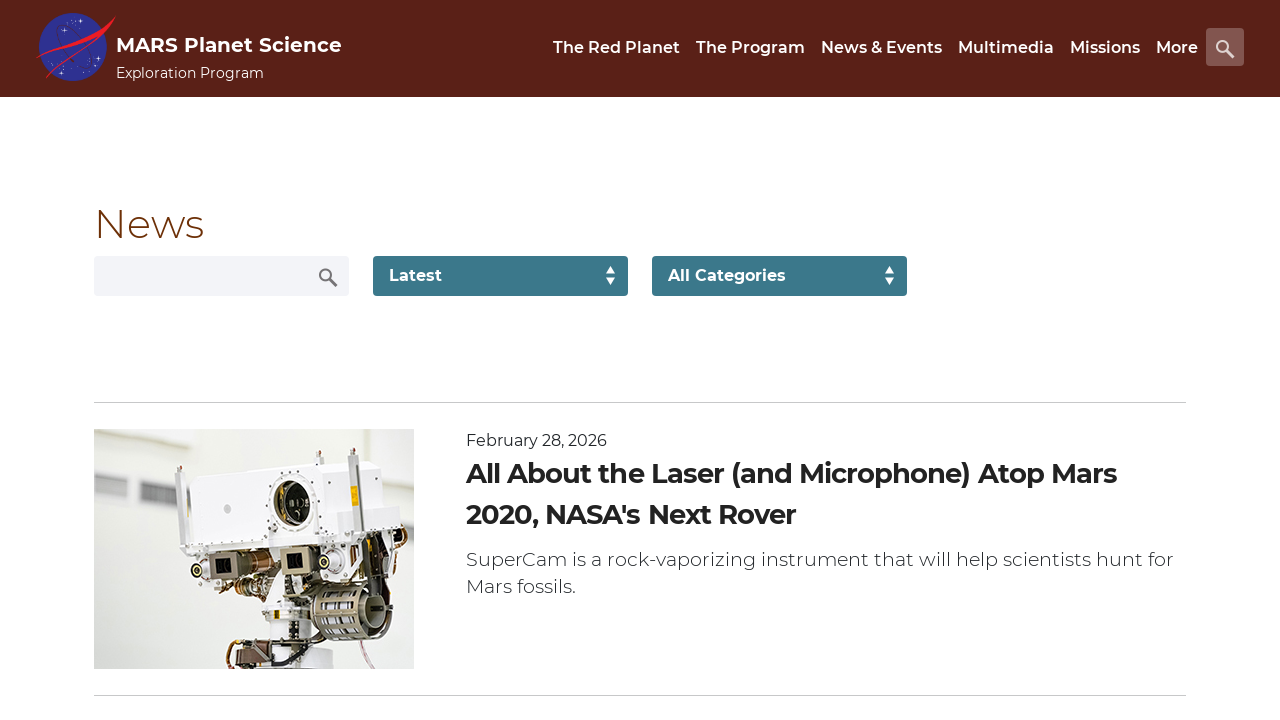

News list text elements loaded
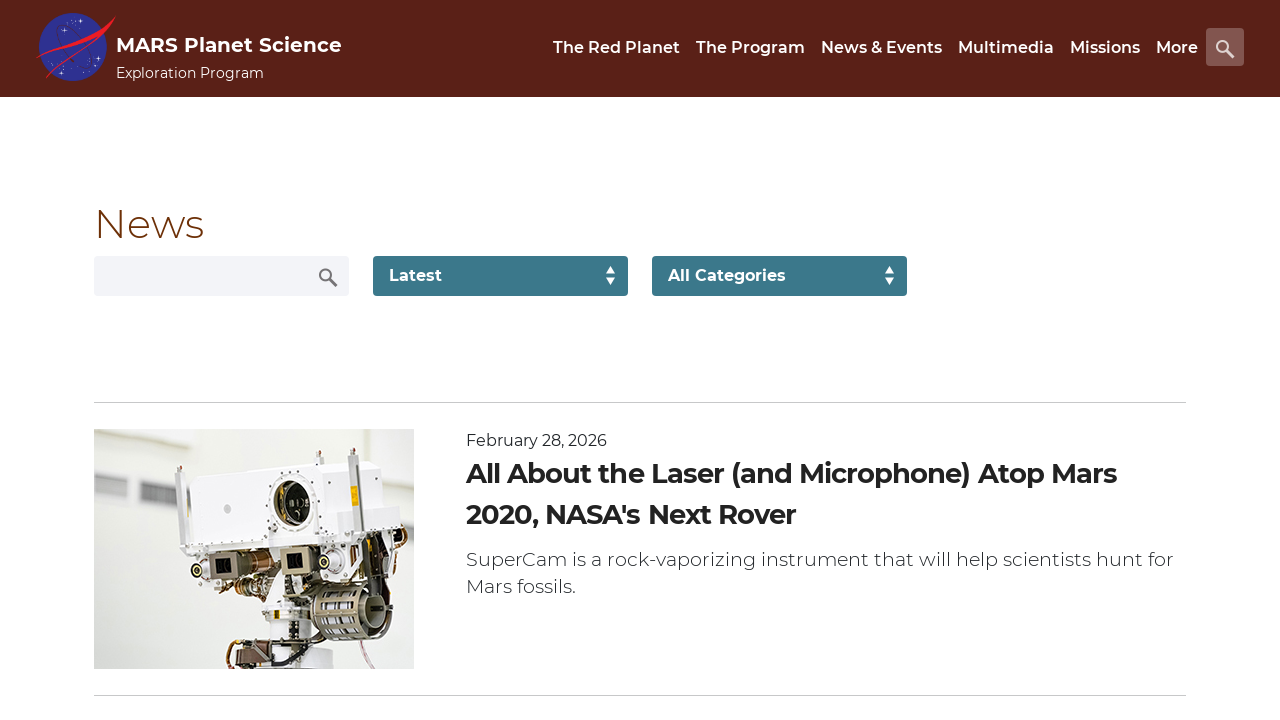

Article content titles are present
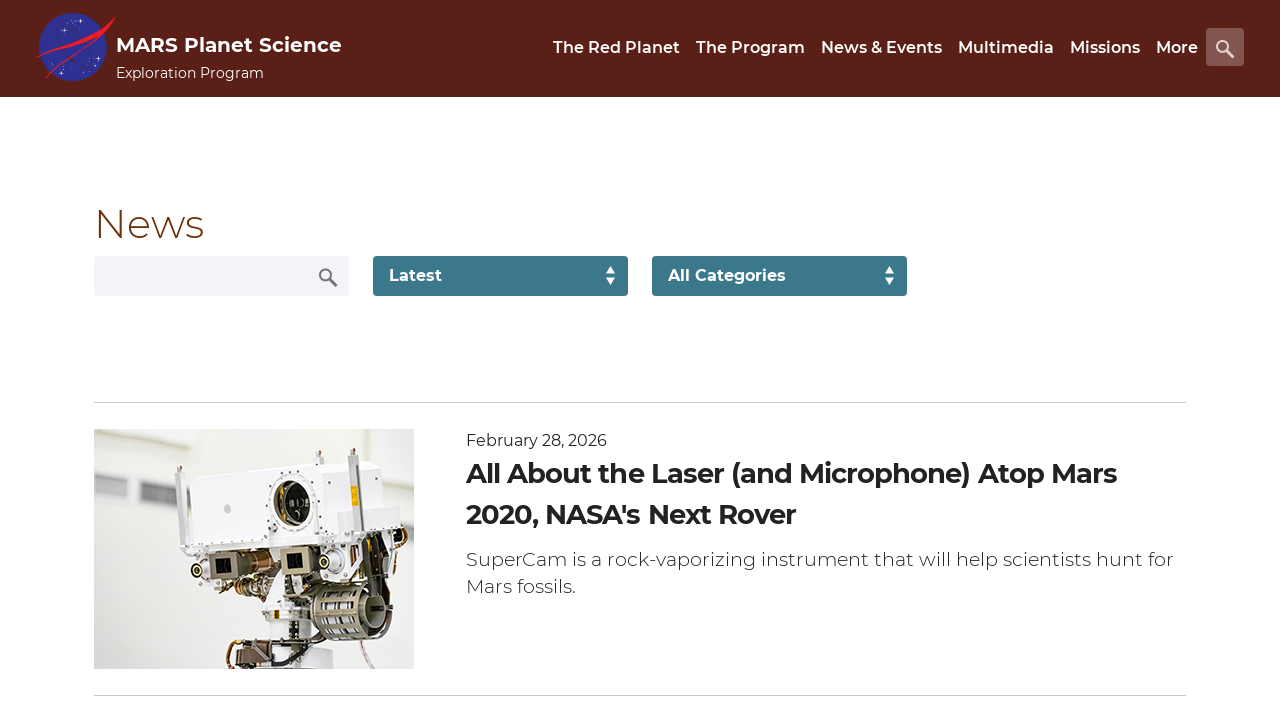

Article teaser body content is present
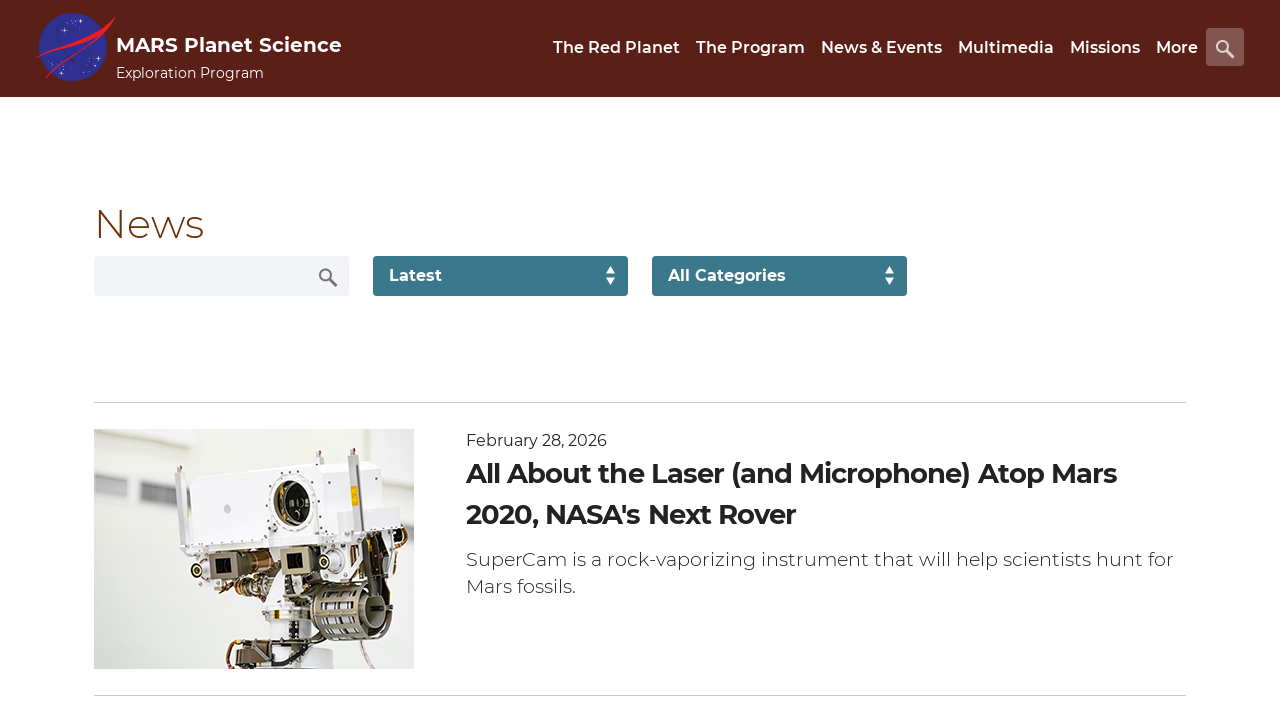

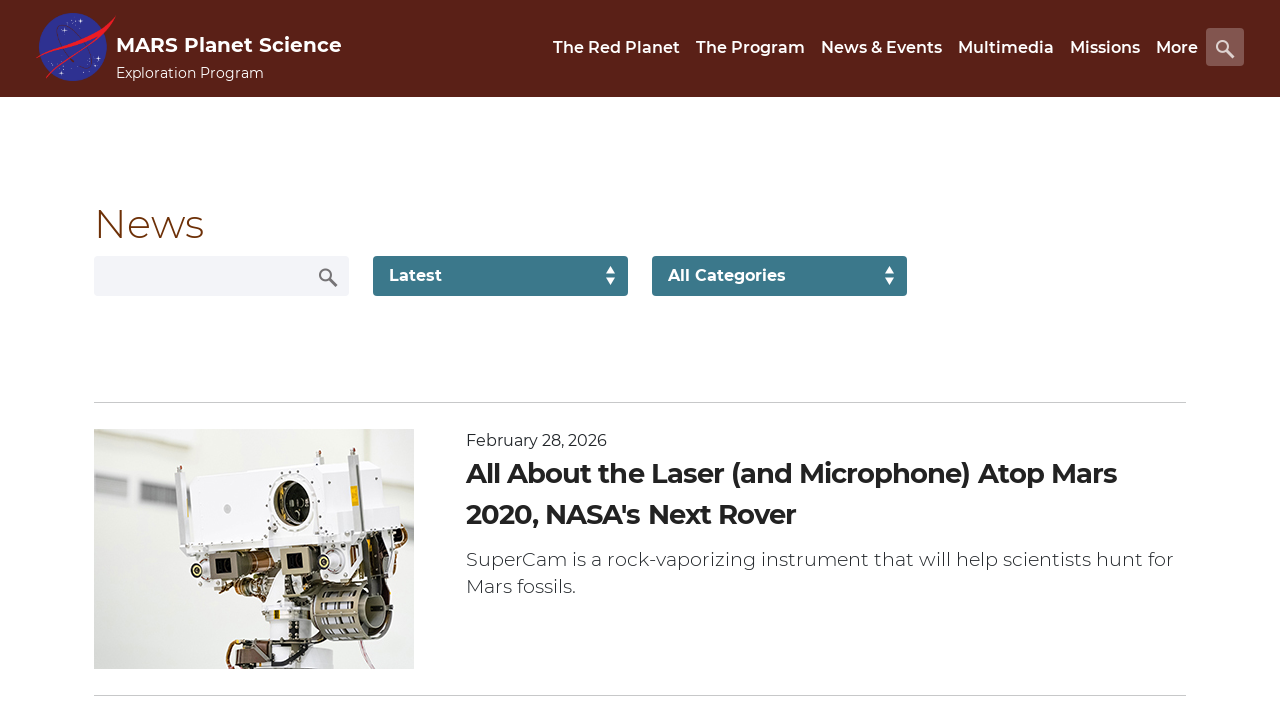